Tests clearing the complete state of all items by checking and then unchecking the toggle all

Starting URL: https://demo.playwright.dev/todomvc

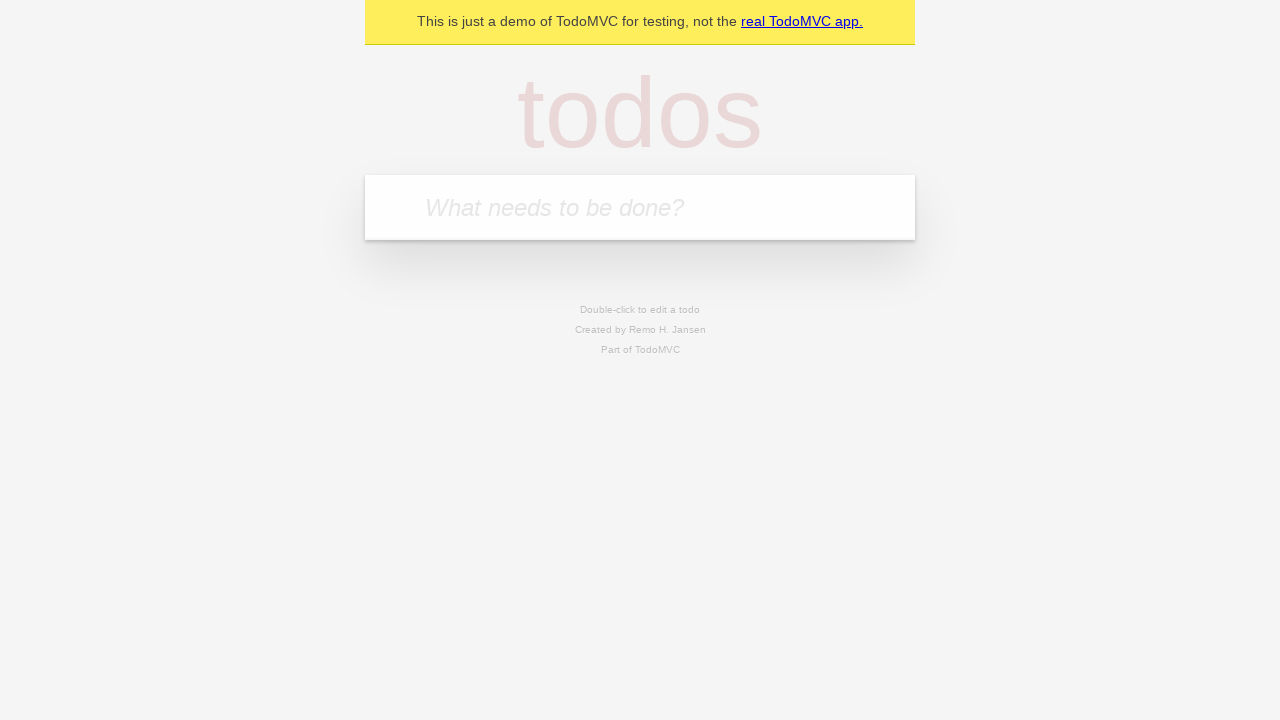

Filled todo input with 'buy some cheese' on internal:attr=[placeholder="What needs to be done?"i]
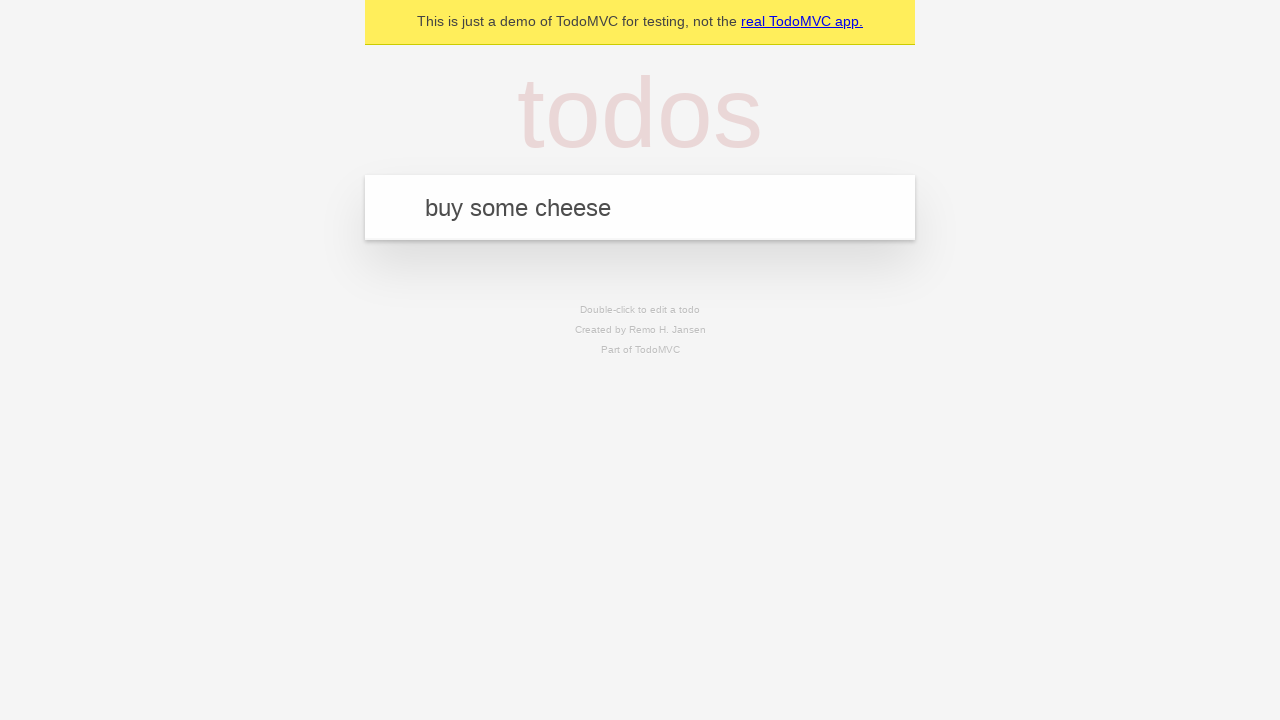

Pressed Enter to create first todo on internal:attr=[placeholder="What needs to be done?"i]
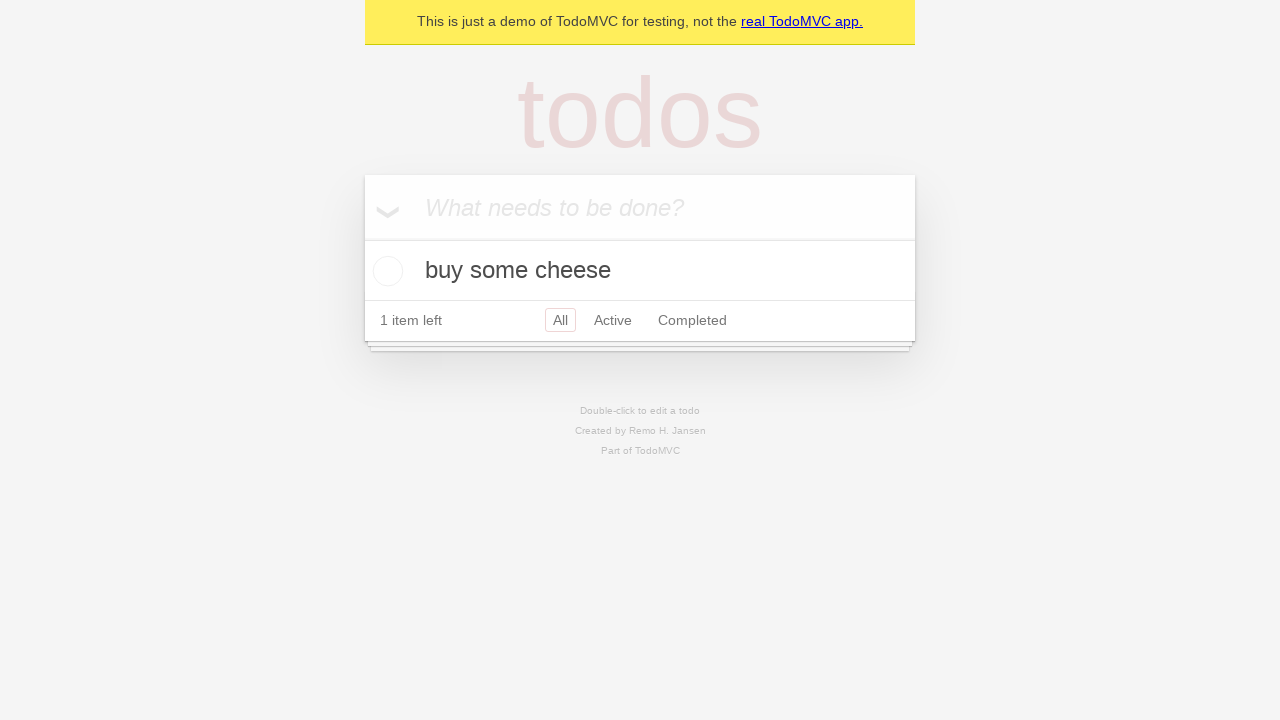

Filled todo input with 'feed the cat' on internal:attr=[placeholder="What needs to be done?"i]
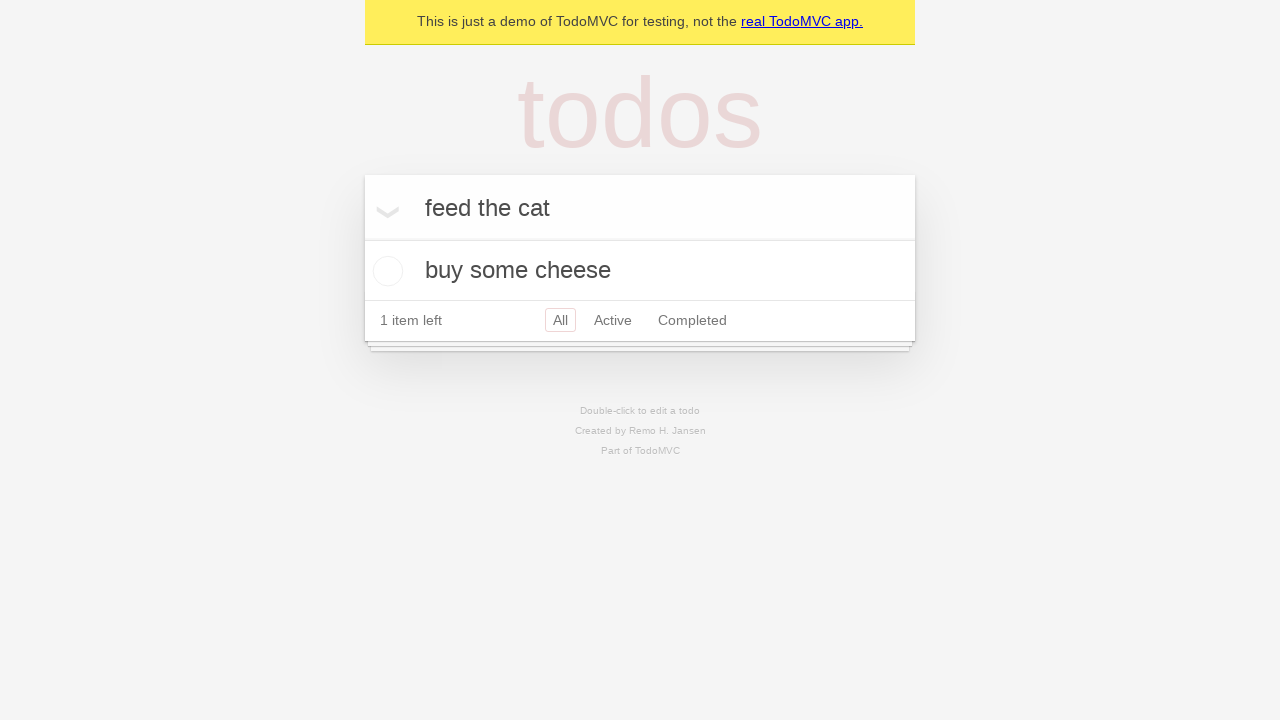

Pressed Enter to create second todo on internal:attr=[placeholder="What needs to be done?"i]
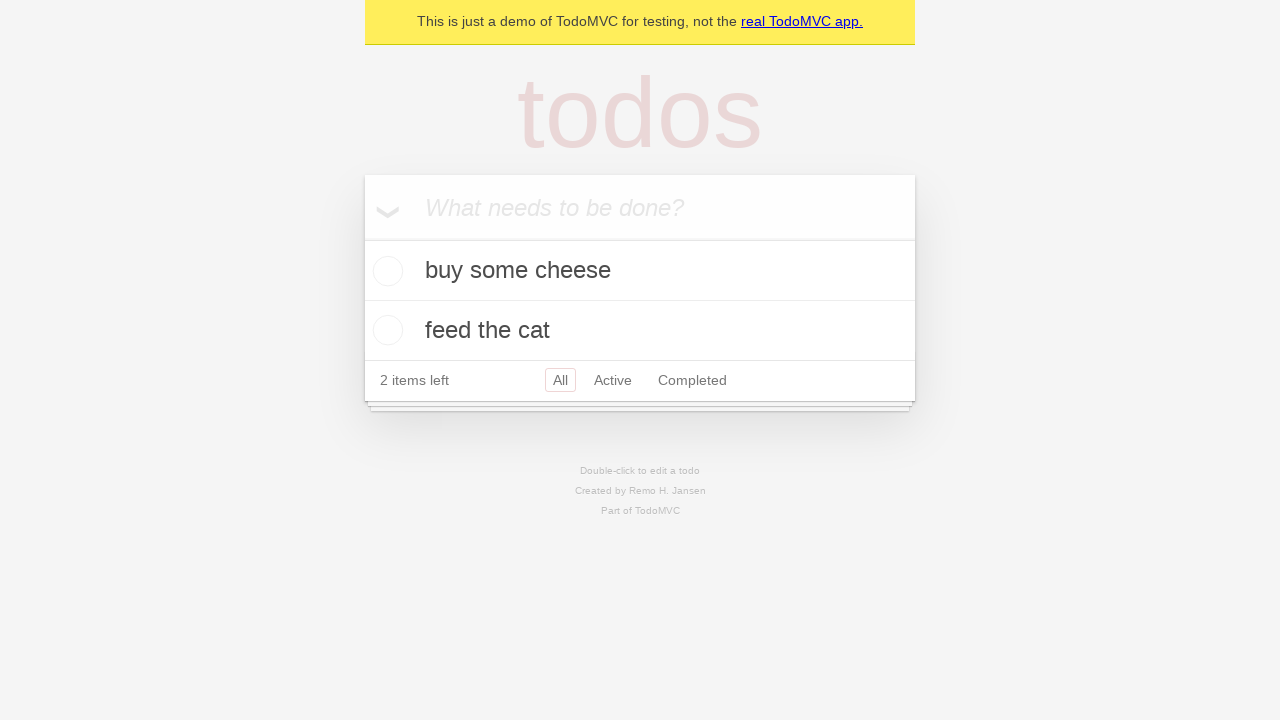

Filled todo input with 'book a doctors appointment' on internal:attr=[placeholder="What needs to be done?"i]
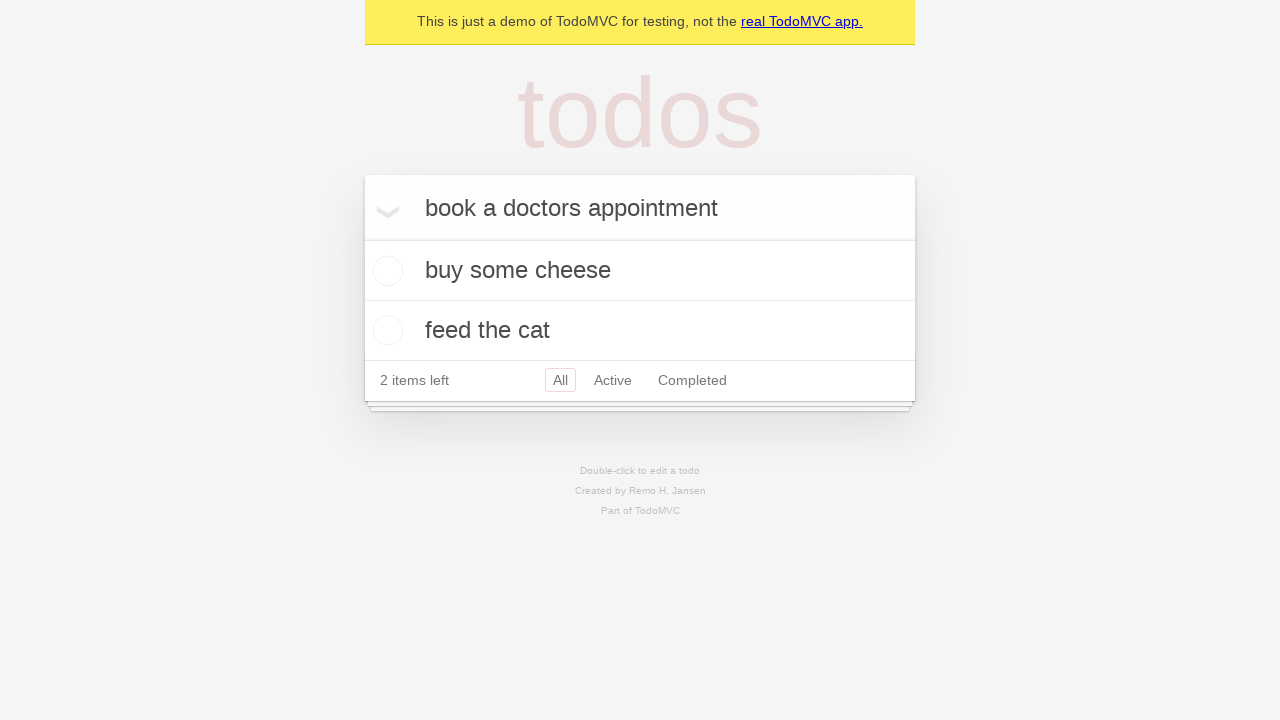

Pressed Enter to create third todo on internal:attr=[placeholder="What needs to be done?"i]
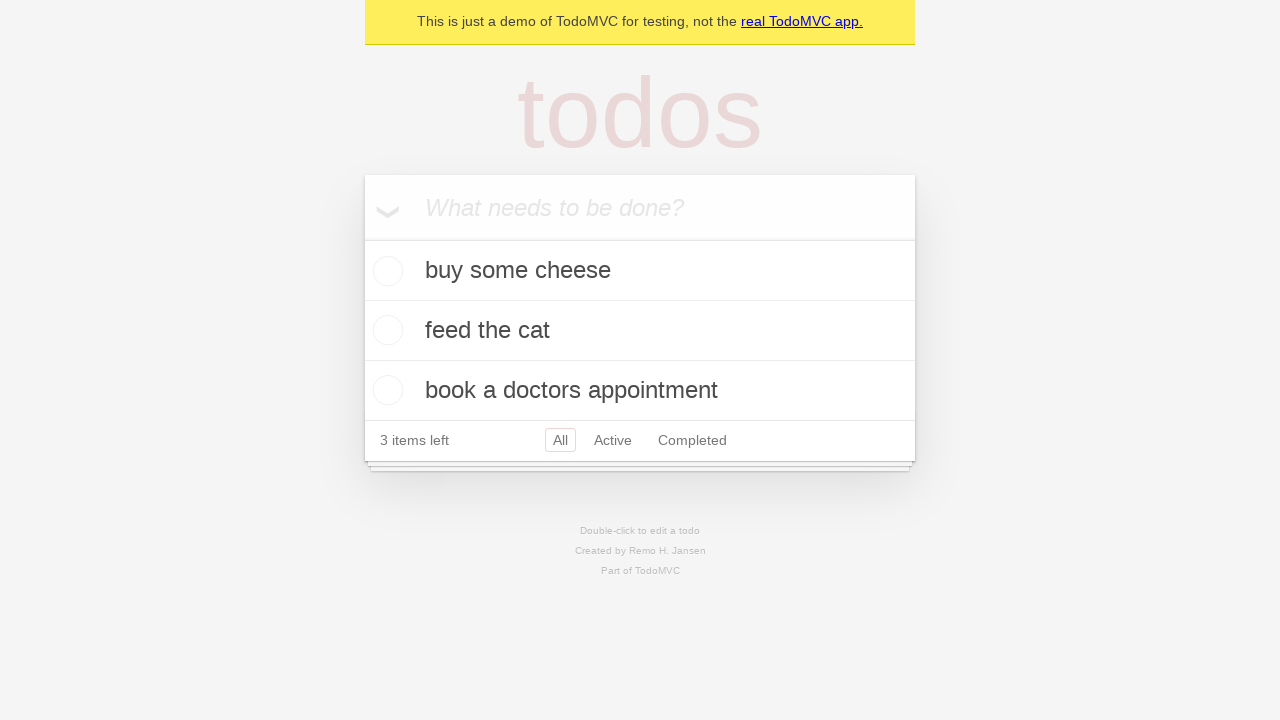

Checked 'Mark all as complete' toggle to mark all todos as completed at (362, 238) on internal:label="Mark all as complete"i
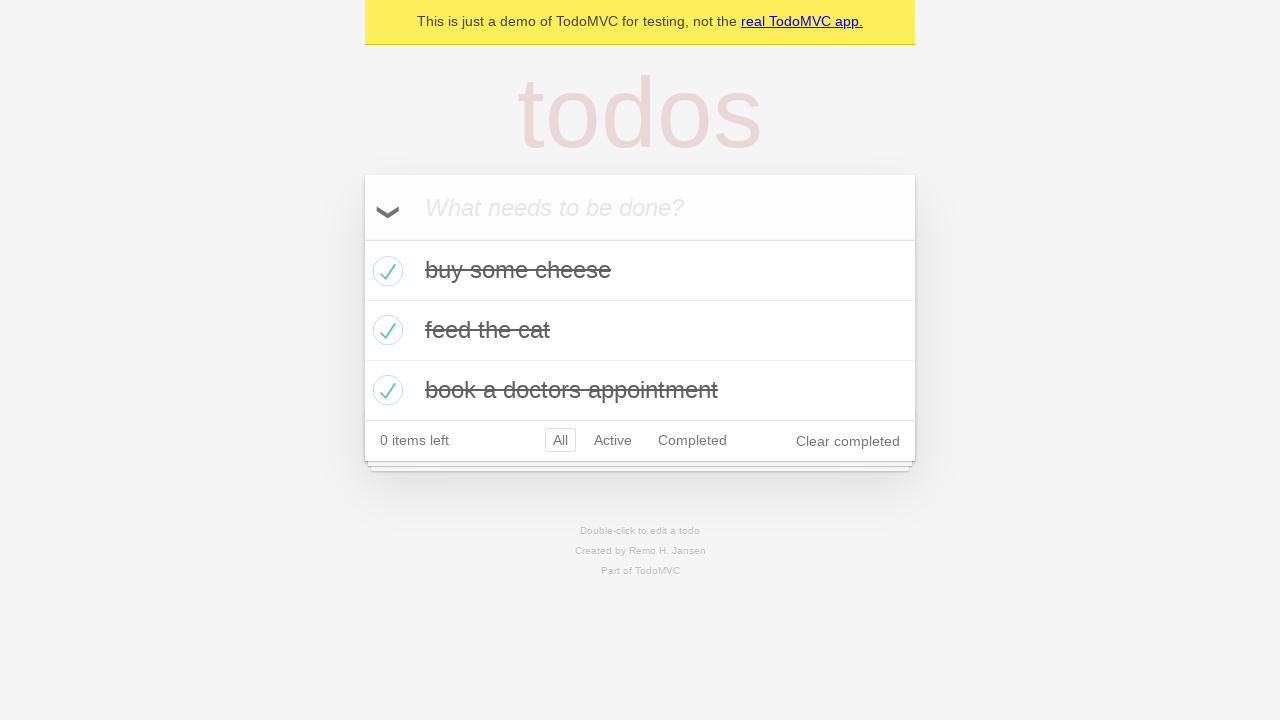

Unchecked 'Mark all as complete' toggle to clear completion state of all todos at (362, 238) on internal:label="Mark all as complete"i
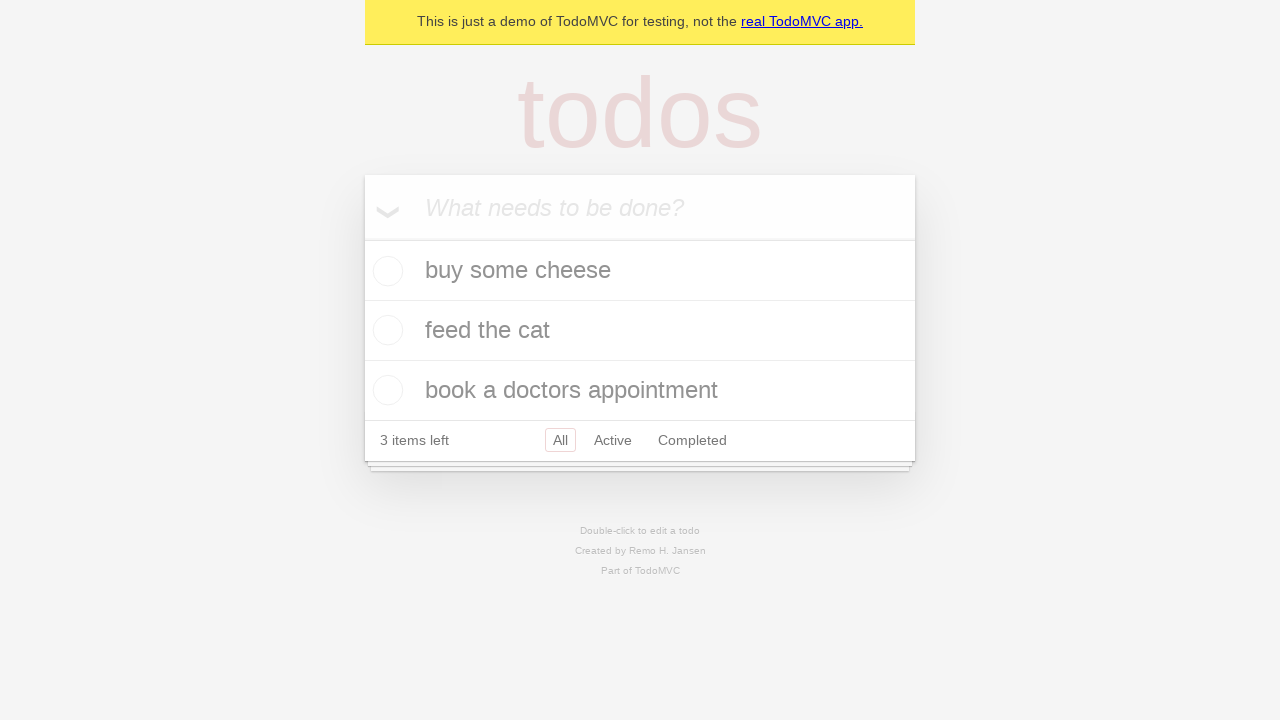

Verified that todo items are present after clearing complete state
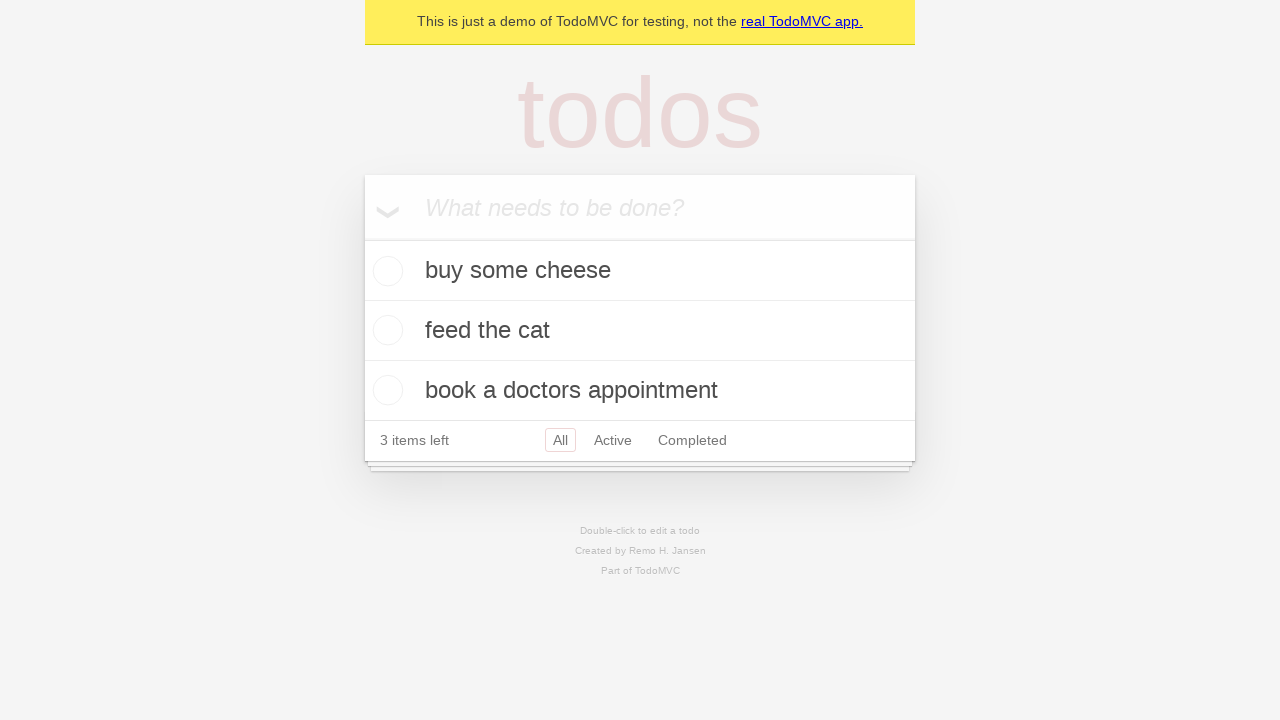

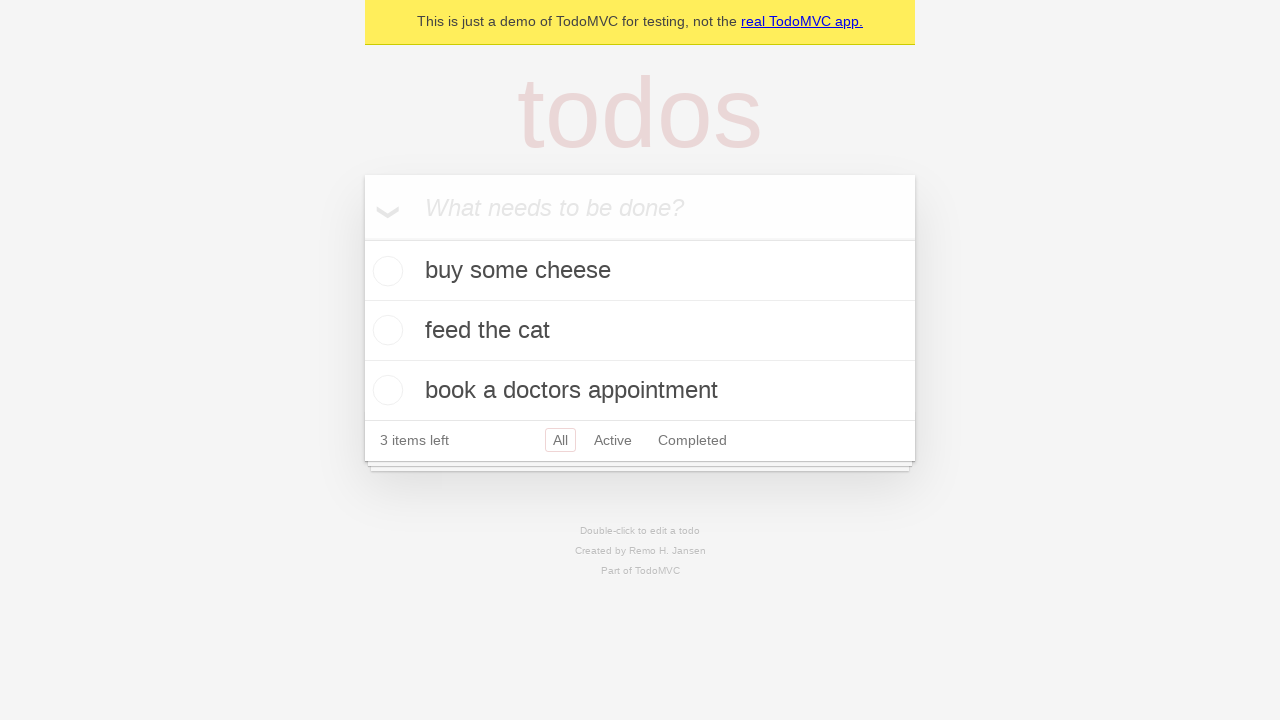